Tests clicking on a collapsable element and then clicking an about link using fluent wait synchronization

Starting URL: https://eviltester.github.io/synchole/collapseable.html

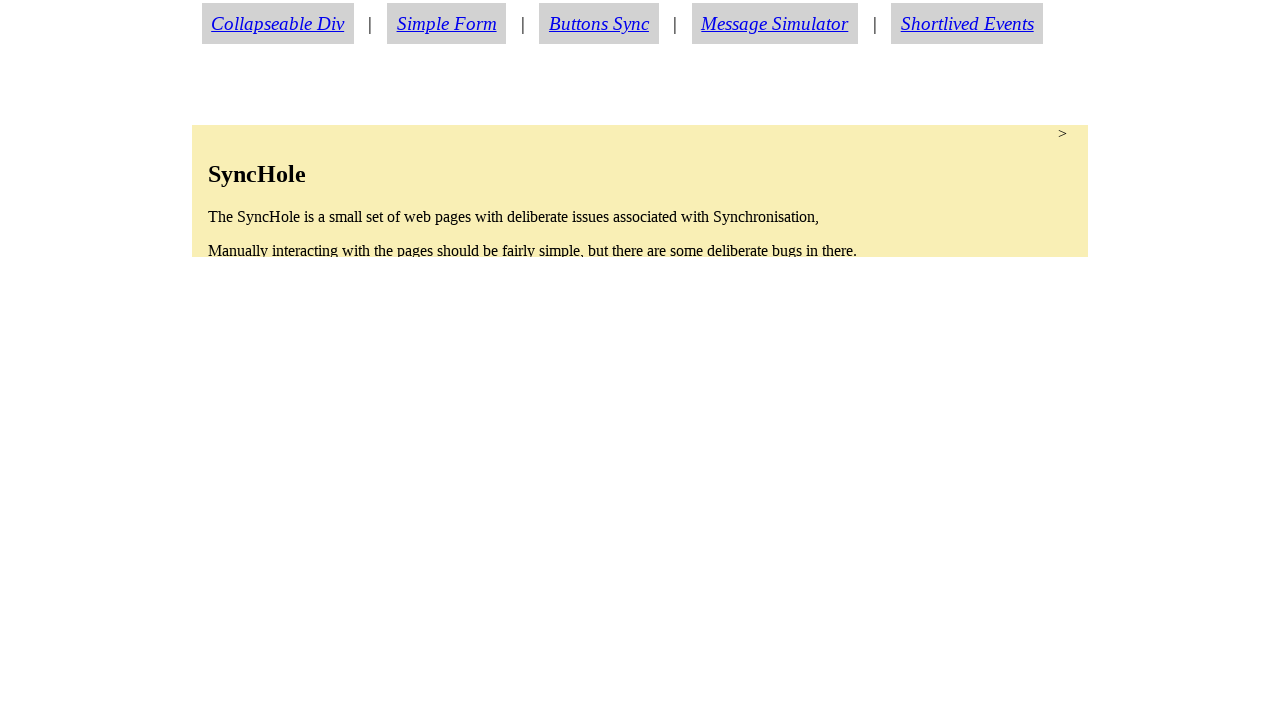

Navigated to collapseable.html test page
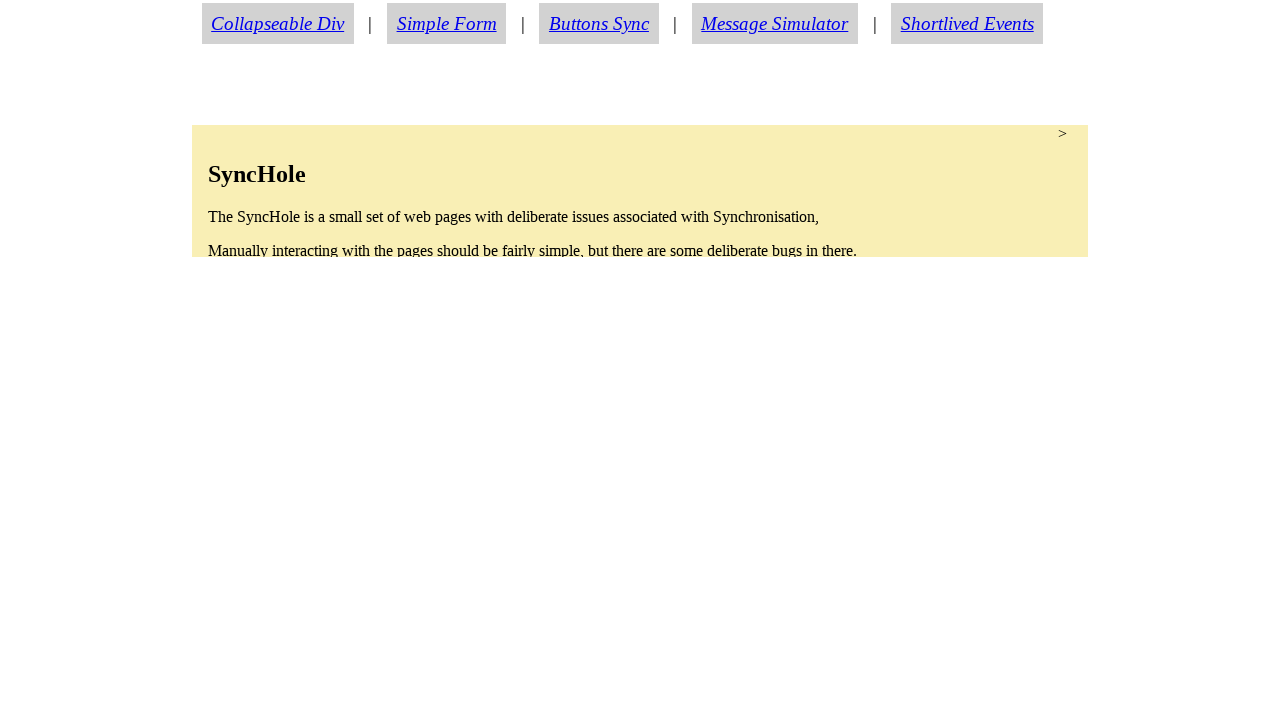

Clicked on collapsable element at (640, 191) on #collapsable
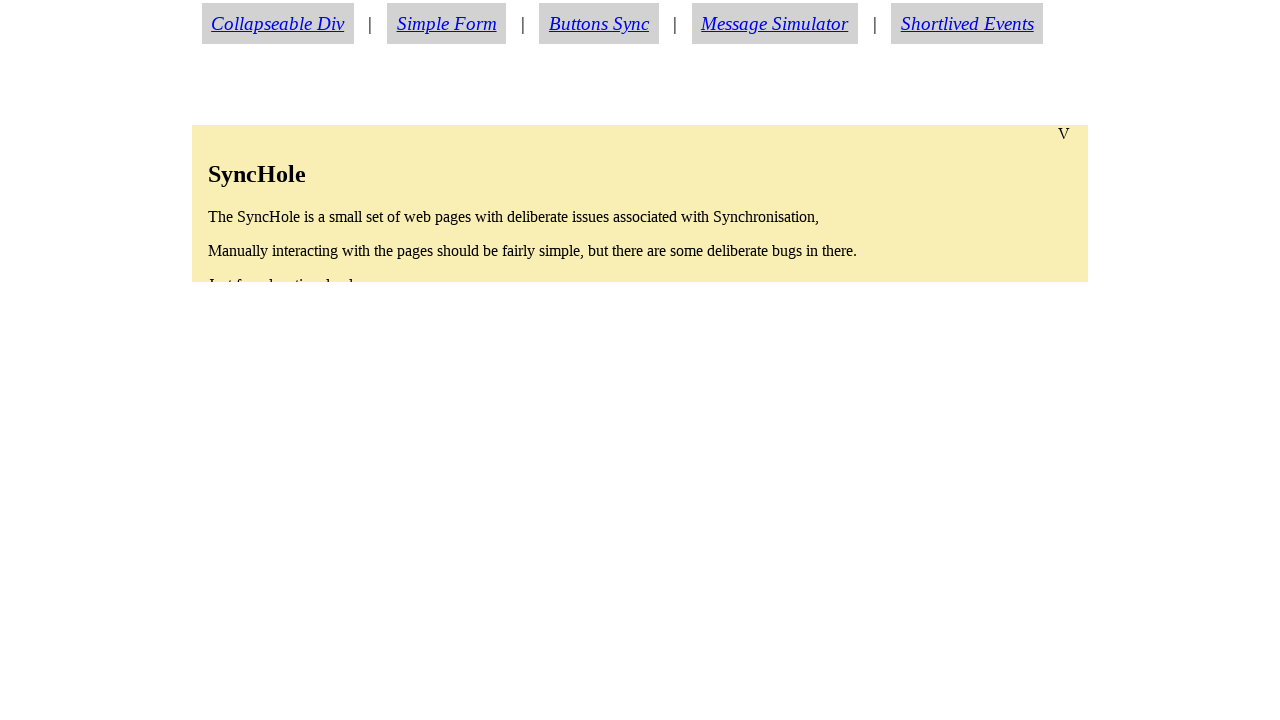

About link became visible after collapsable element expanded
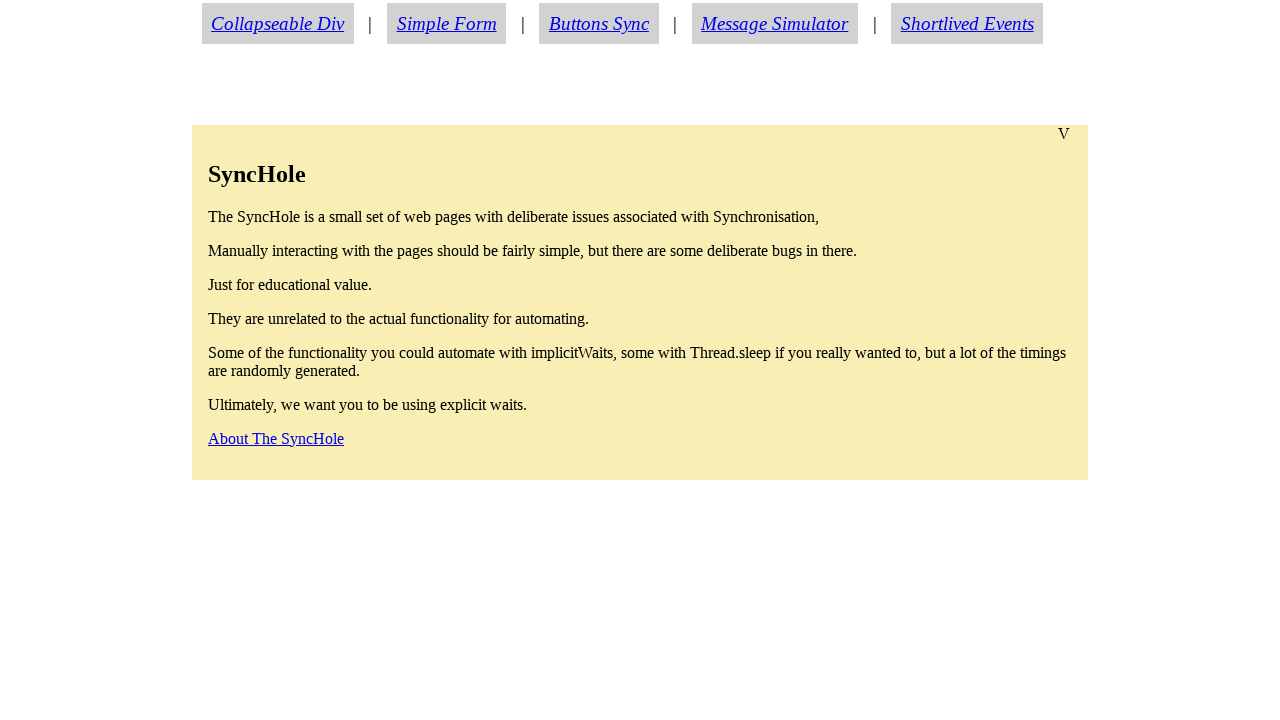

Clicked on about link at (276, 438) on #aboutlink
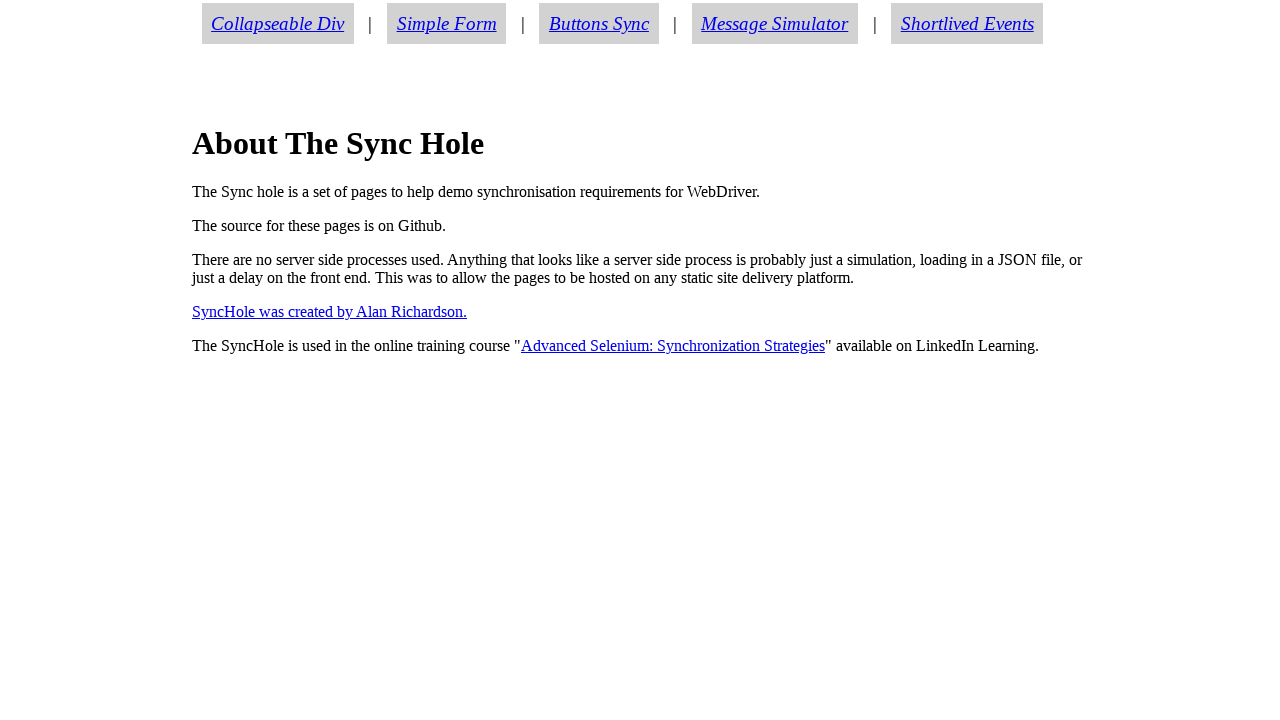

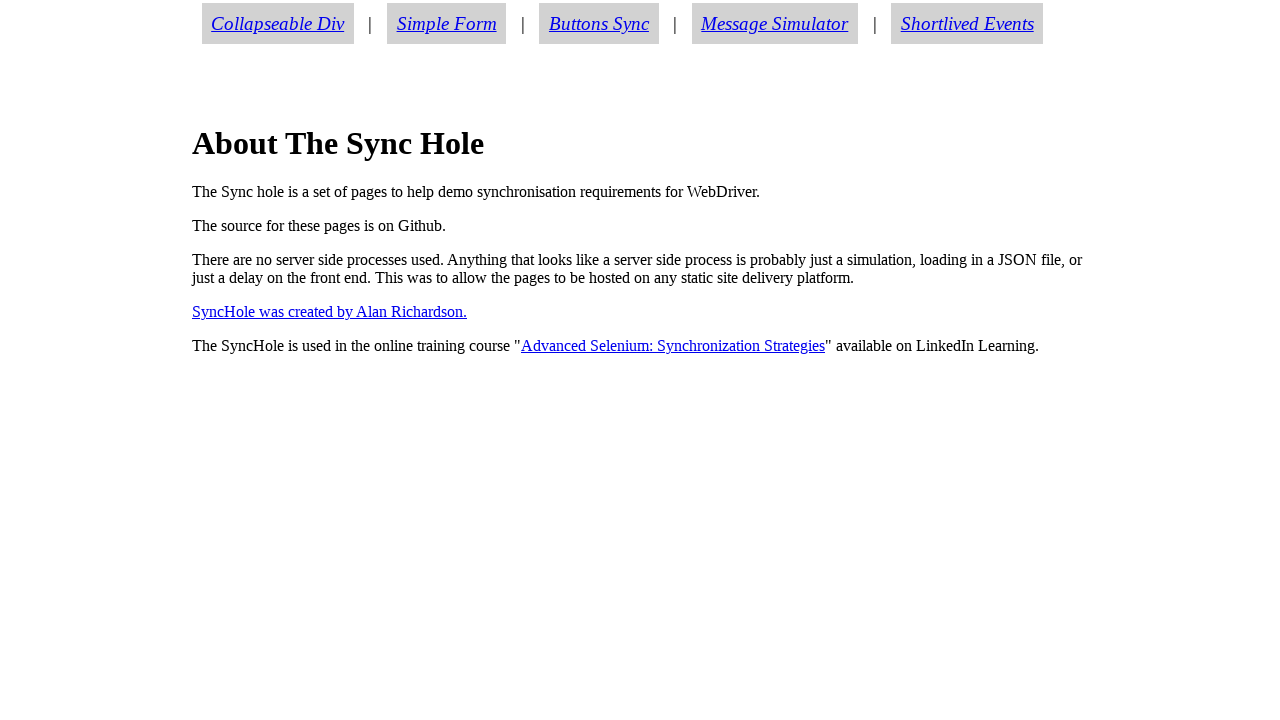